Tests interaction with a dynamic attributes practice form on a Selenium training website. The test fills username and password fields that have dynamically generated class names, submits the form, and verifies the confirmation message appears.

Starting URL: https://v1.training-support.net/selenium/dynamic-attributes

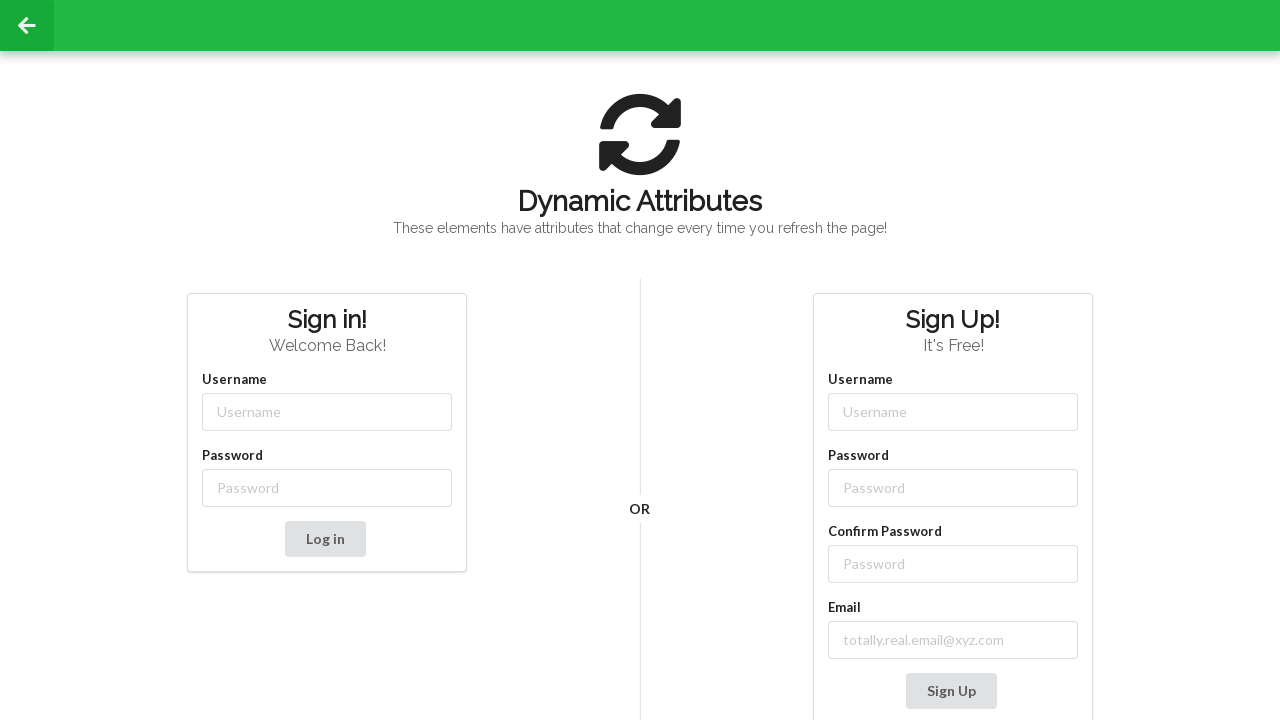

Filled username field with 'admin' using dynamic class selector on //input[starts-with(@class, 'username-')]
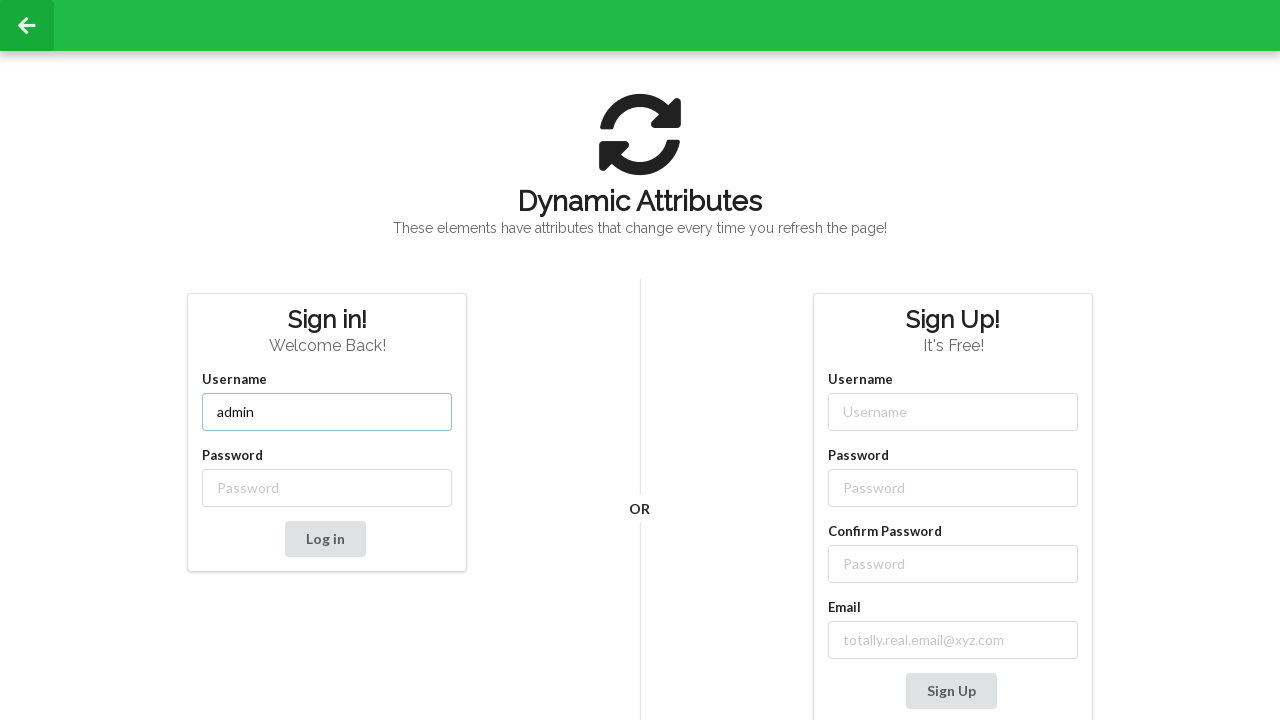

Filled password field with 'password' using dynamic class selector on //input[starts-with(@class, 'password-')]
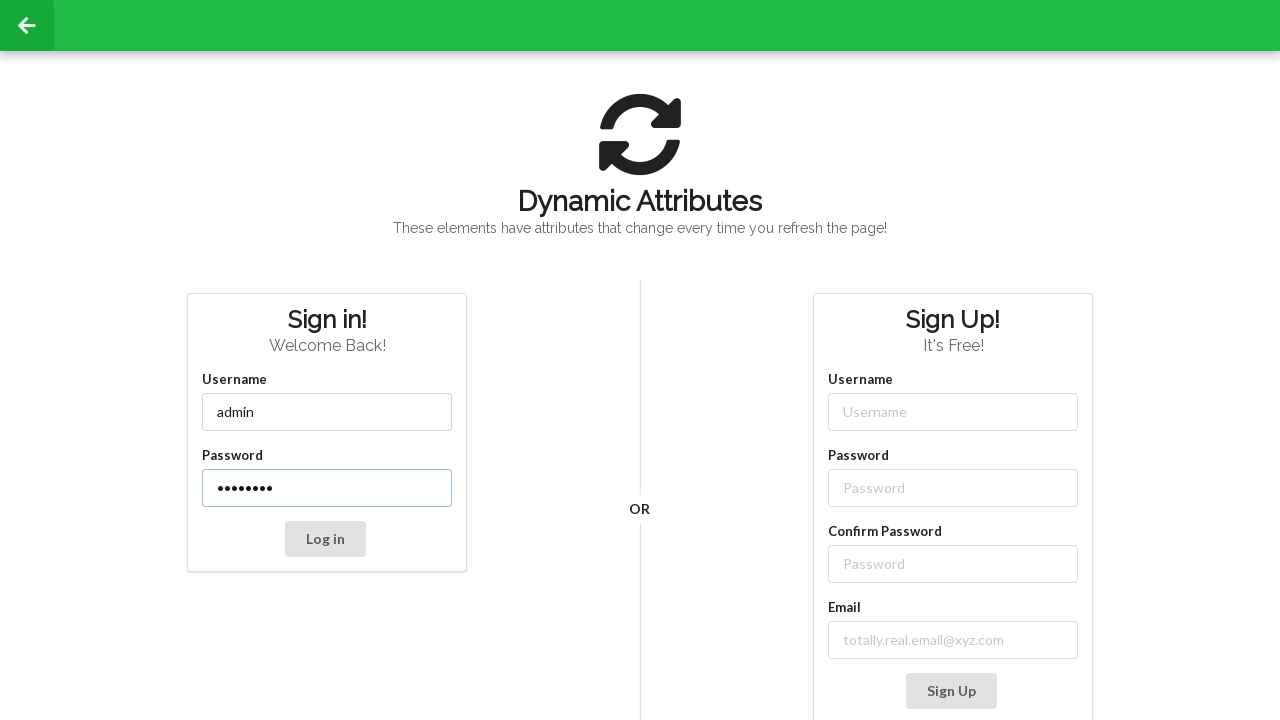

Clicked submit button to submit the form at (325, 539) on button[type='submit']
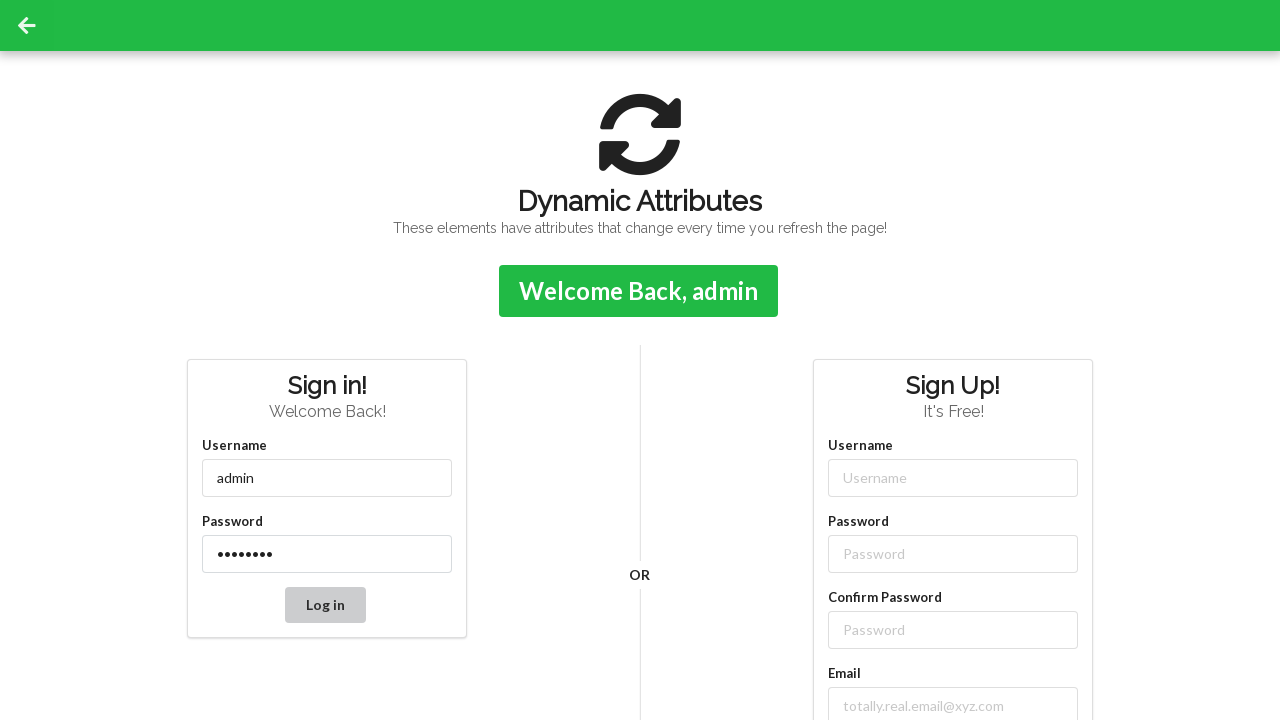

Confirmation message appeared after form submission
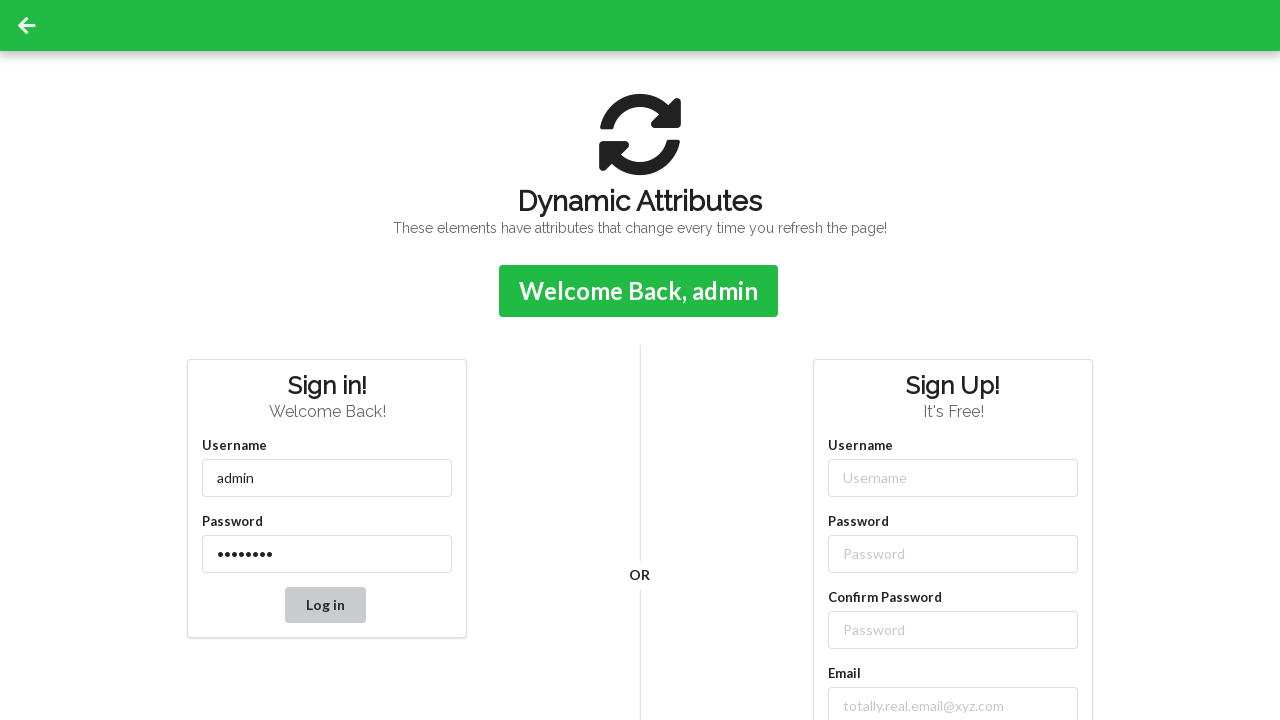

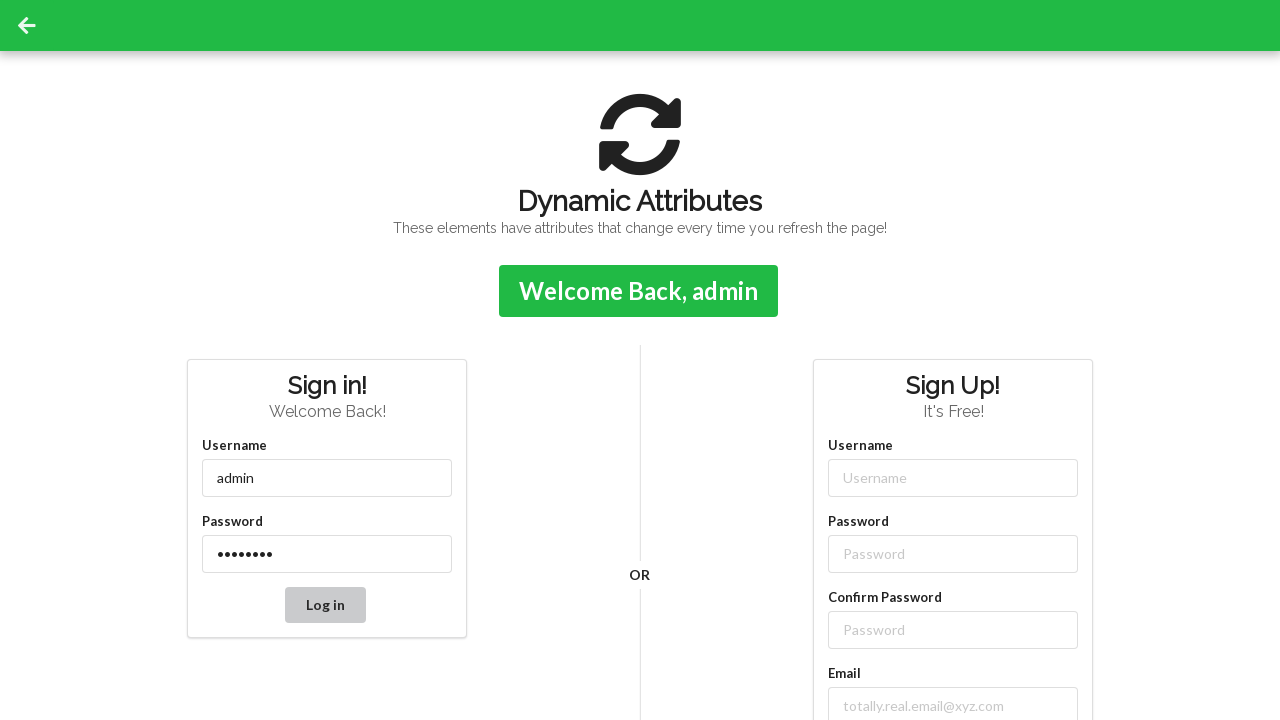